Tests login form validation by submitting a username without a password and verifying the appropriate error message is displayed.

Starting URL: https://www.saucedemo.com/

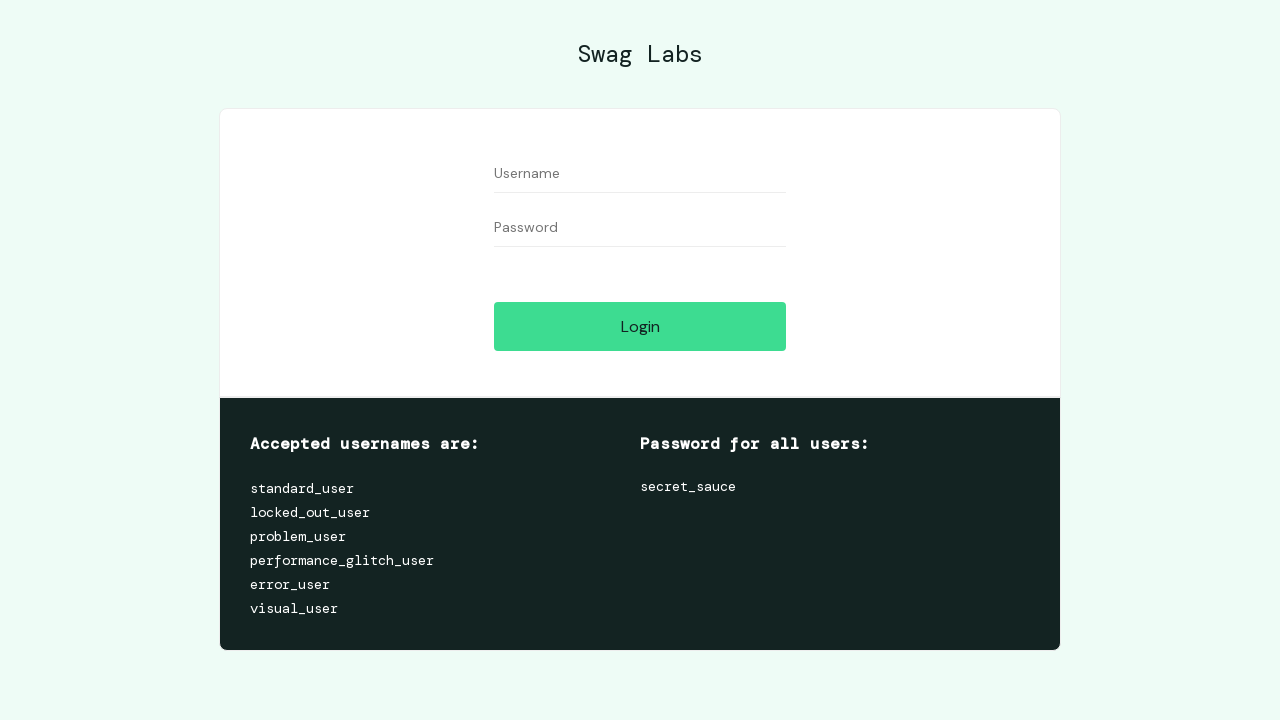

Username field became visible
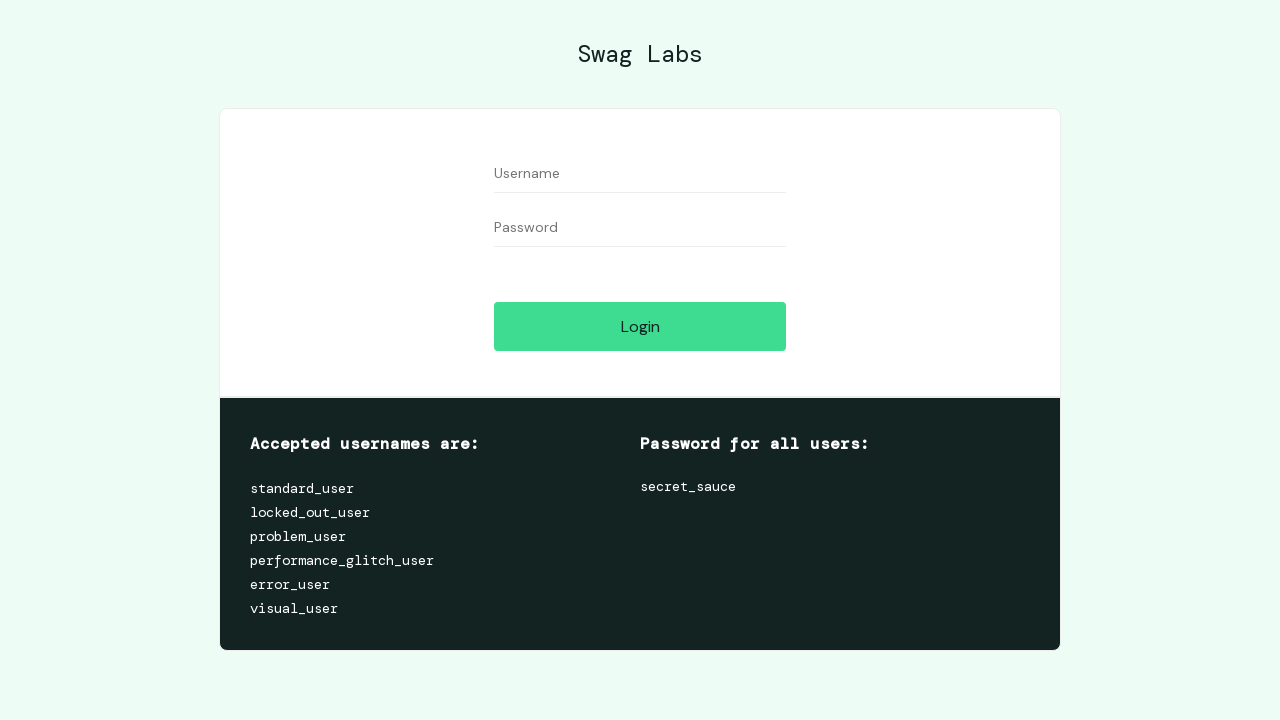

Clicked on login credentials section at (445, 516) on #login_credentials
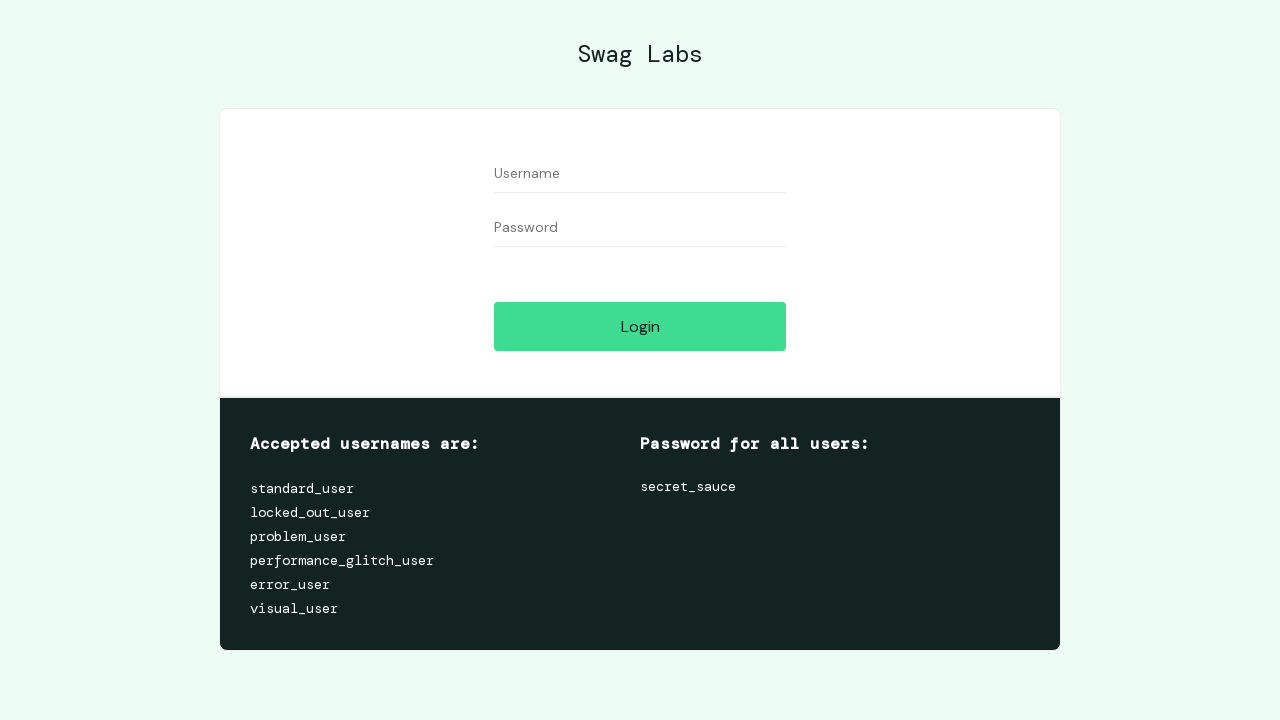

Clicked on username field at (640, 174) on #user-name
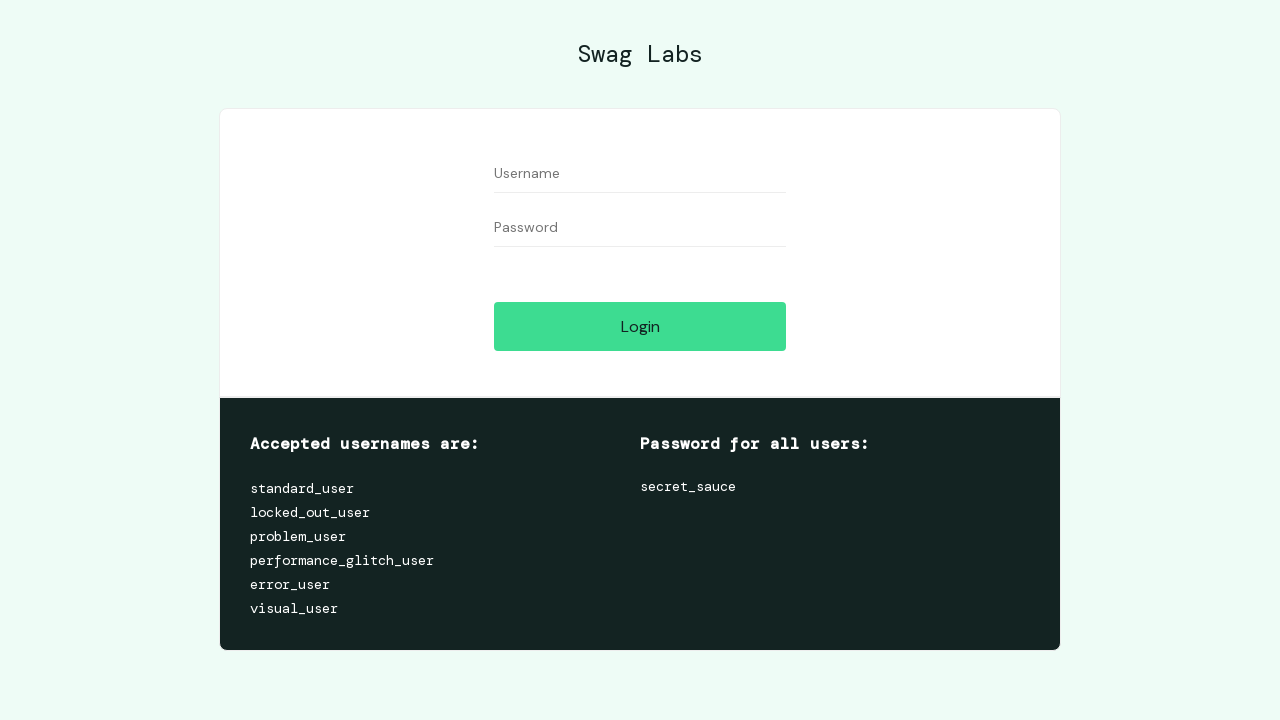

Filled username field with 'standard_user' on #user-name
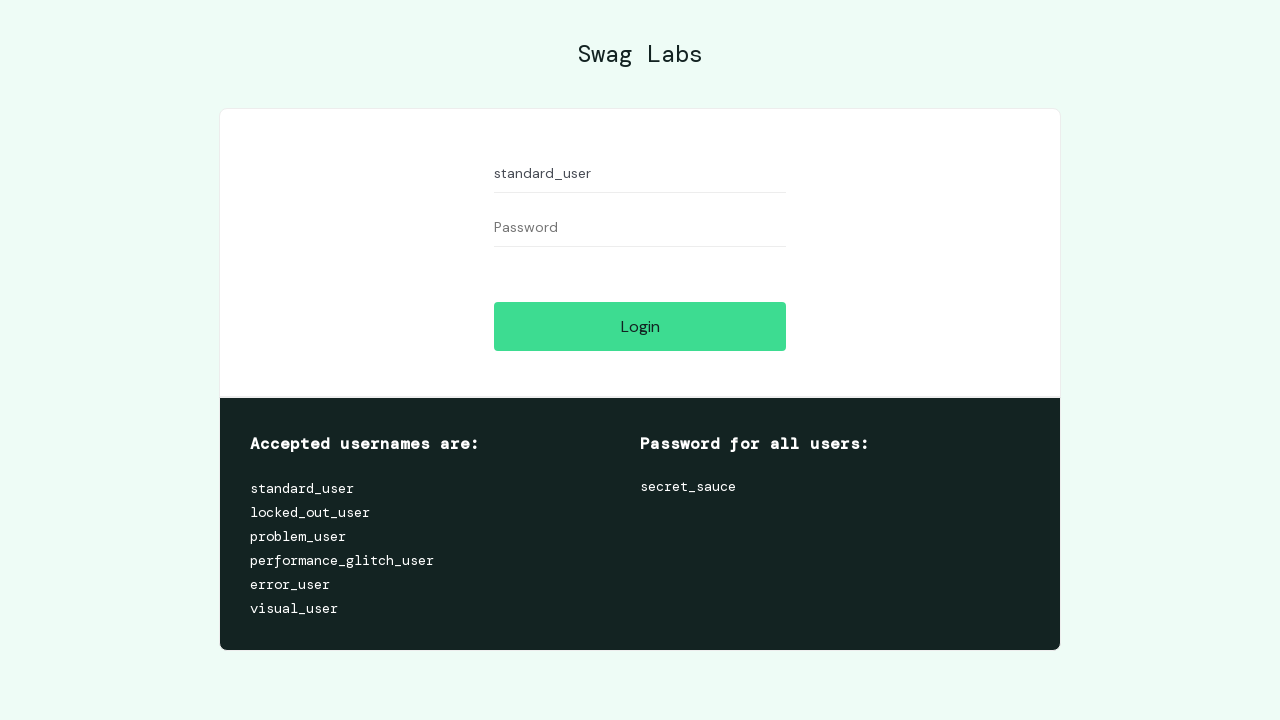

Login button became visible
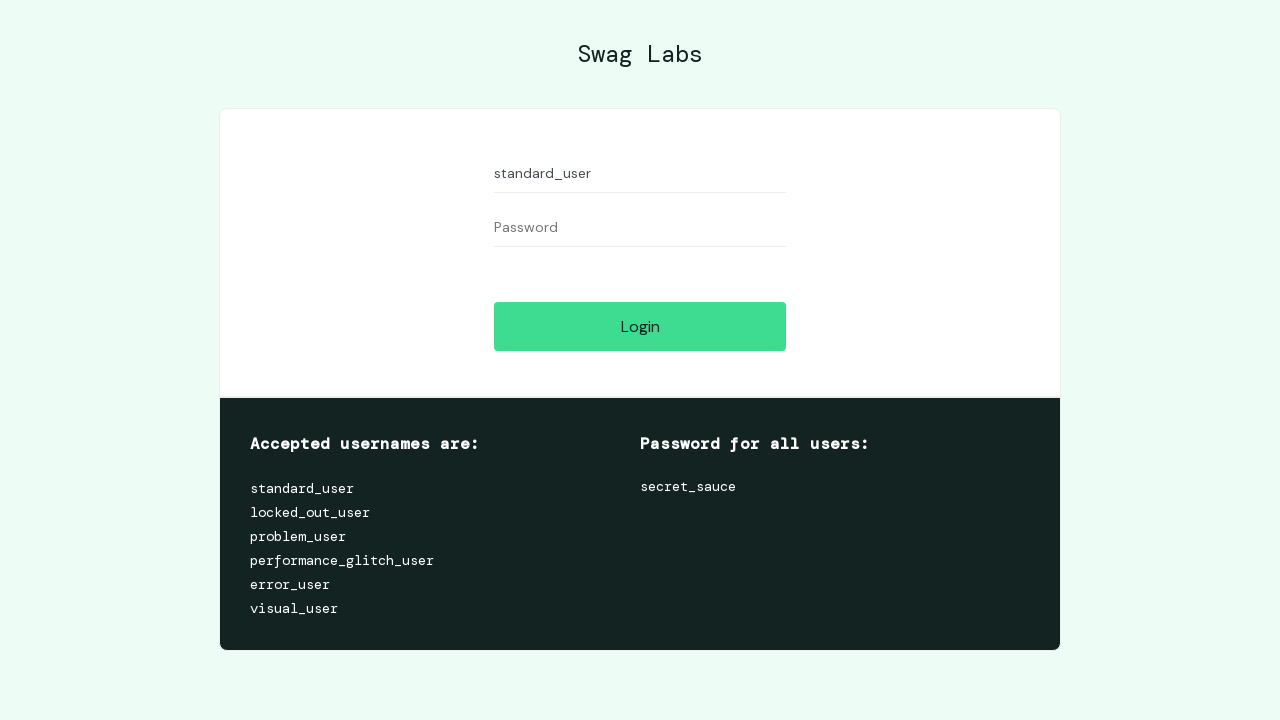

Clicked login button without entering password at (640, 326) on #login-button
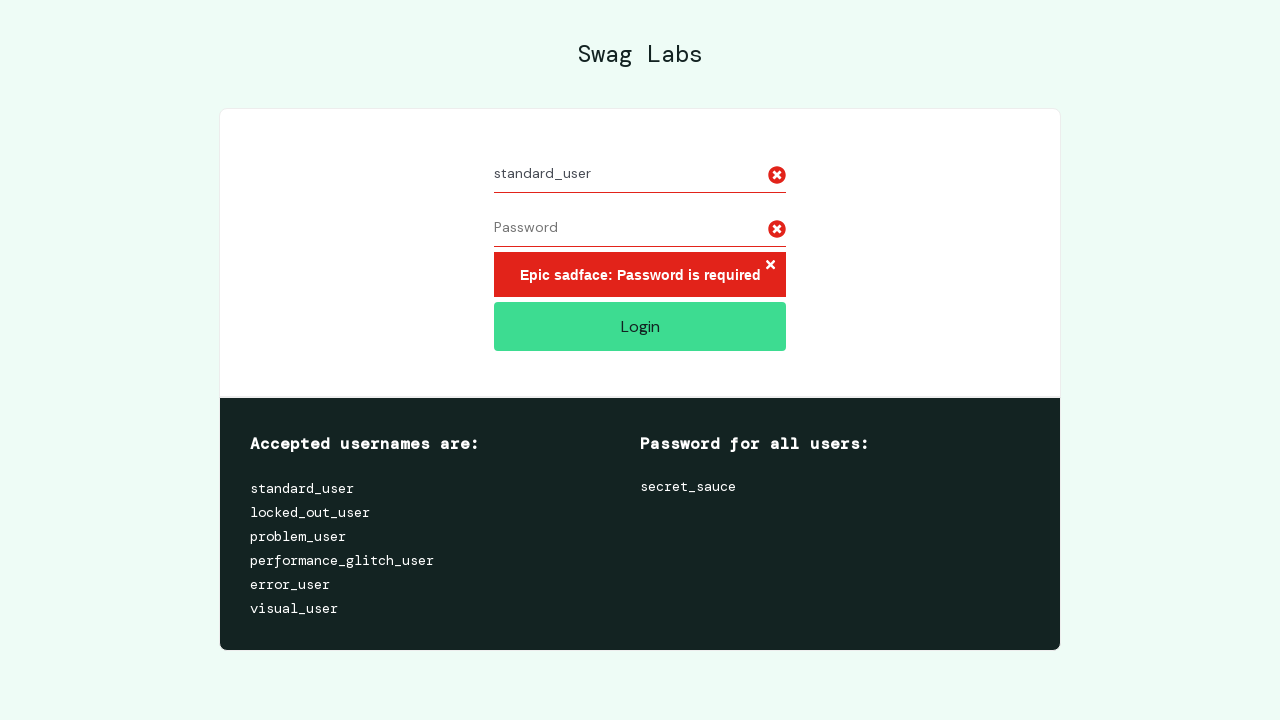

Located error message element
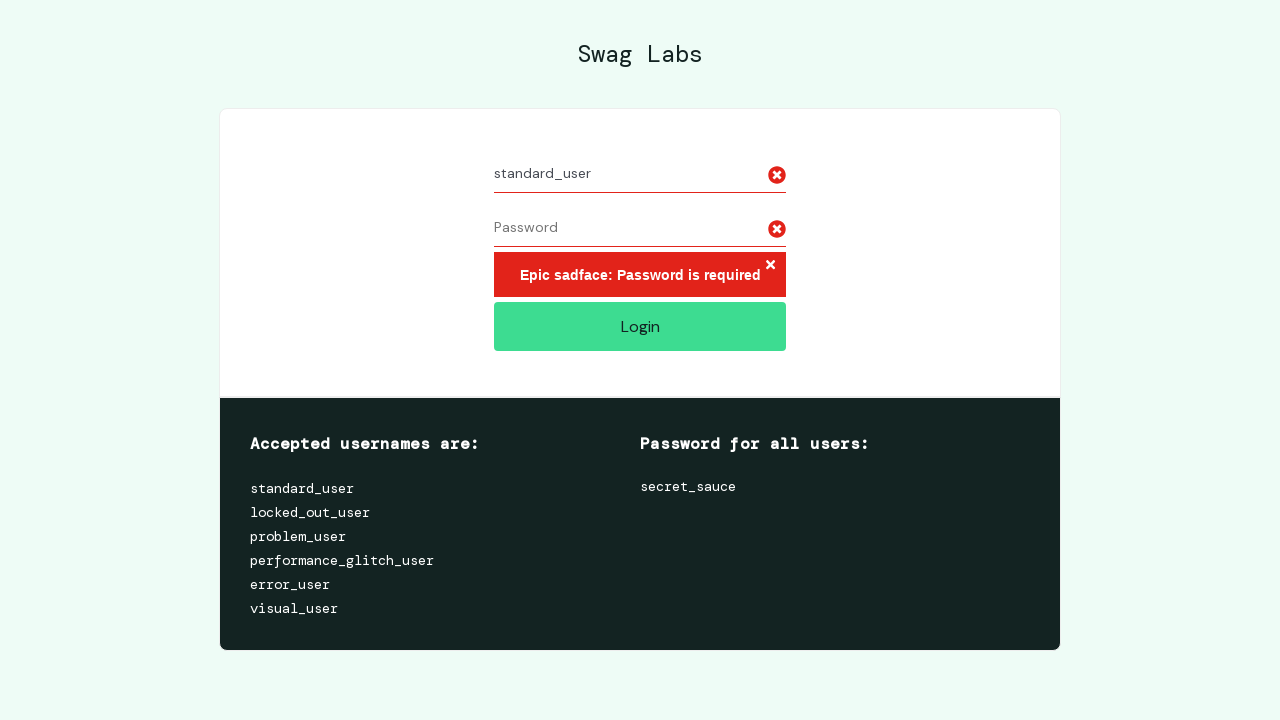

Error message element is visible
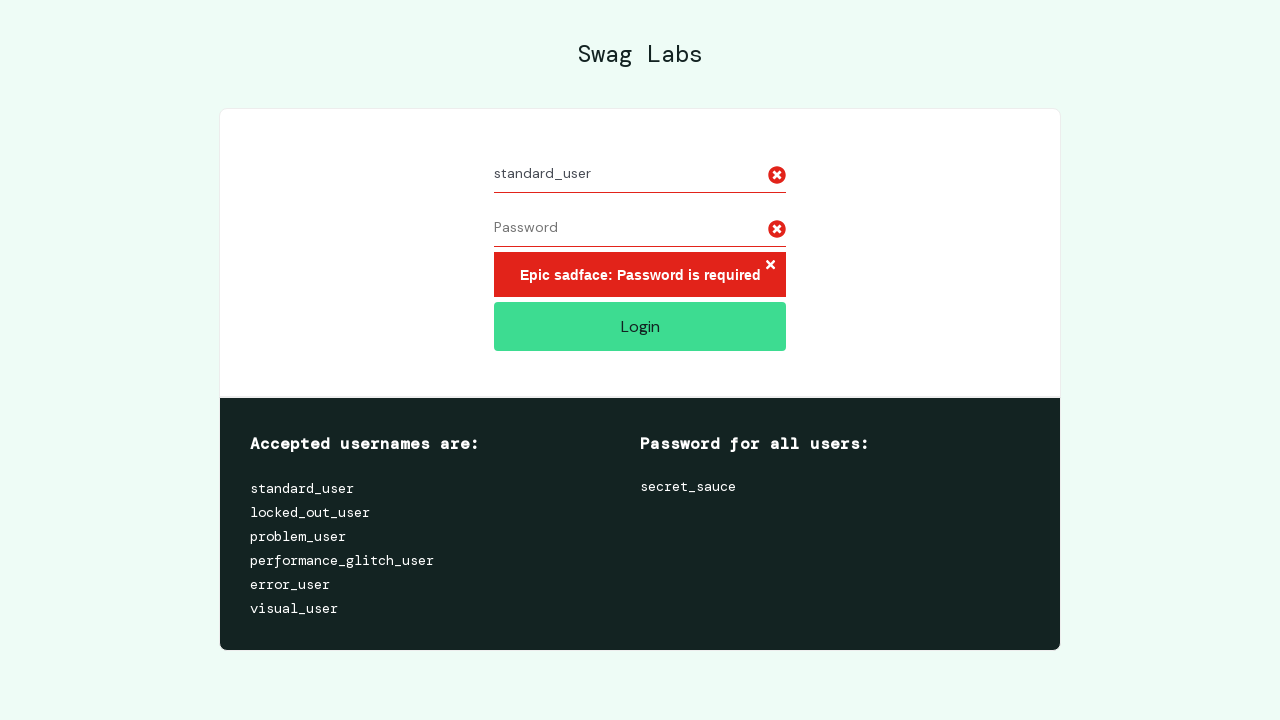

Verified error message text is 'Epic sadface: Password is required'
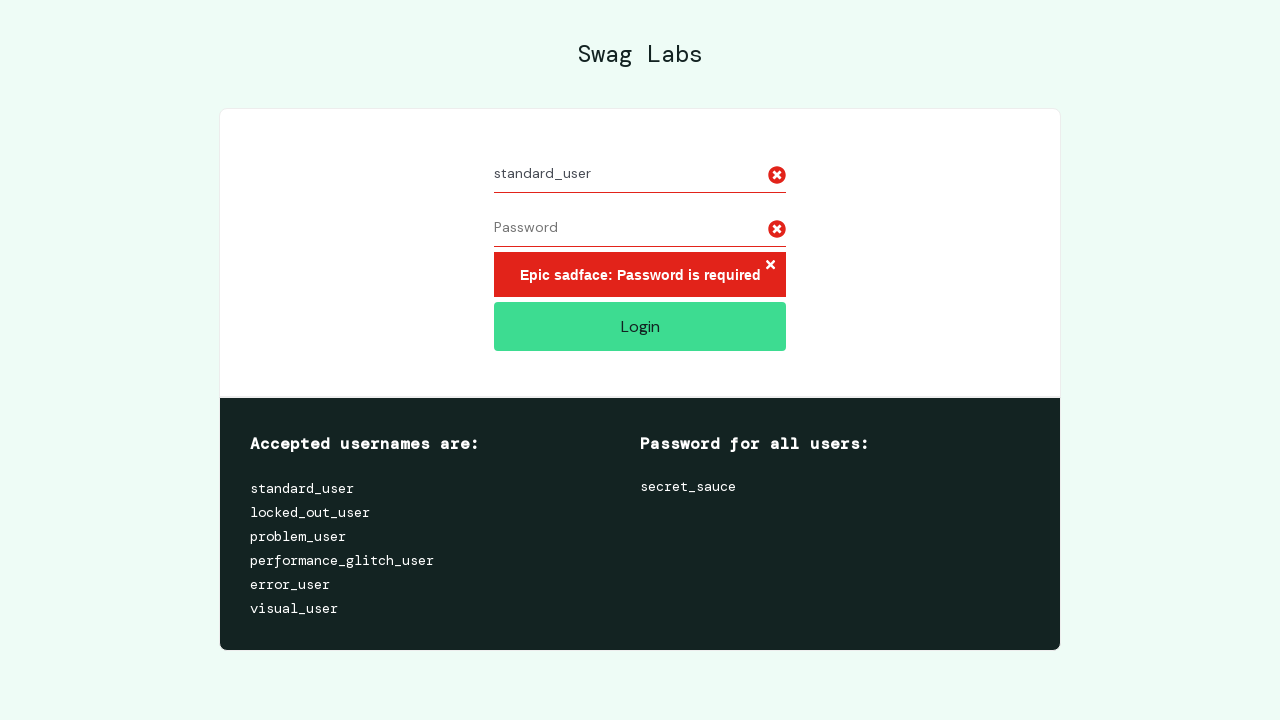

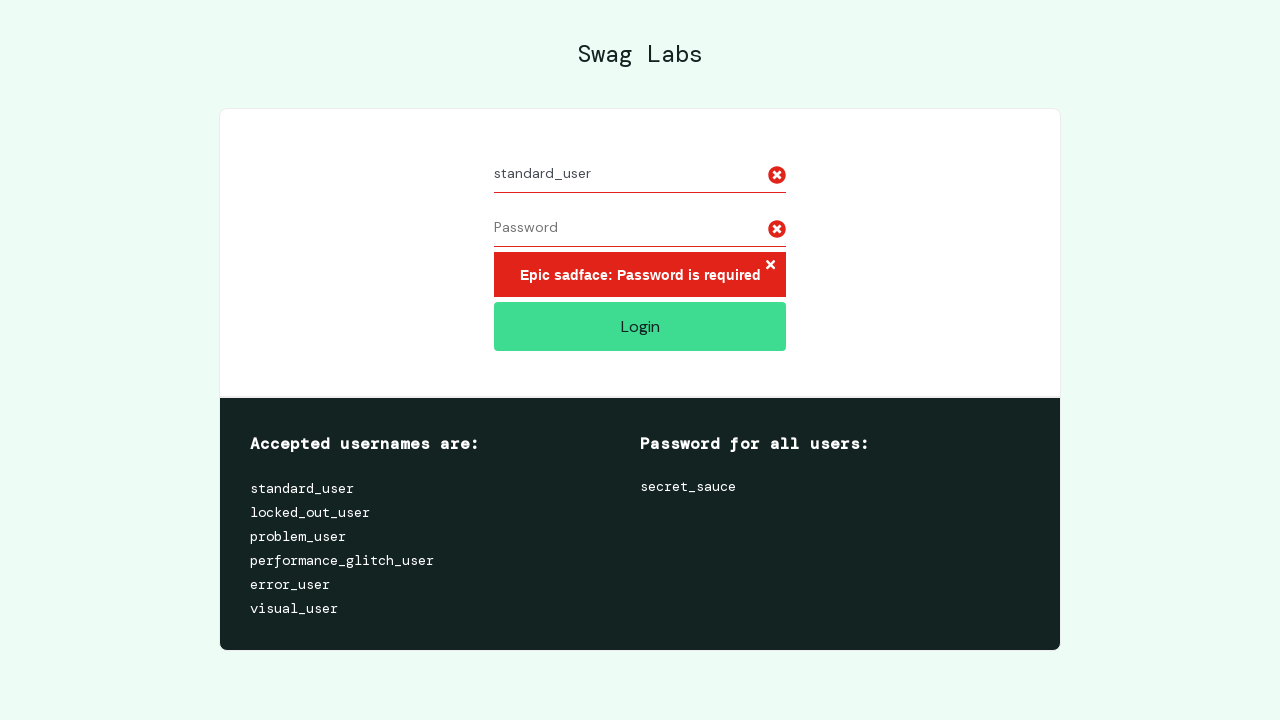